Tests the search functionality on Coto Digital supermarket website by entering a product search term "arroz" (rice) and submitting the search

Starting URL: https://www.cotodigital.com.ar/sitios/cdigi/nuevositio

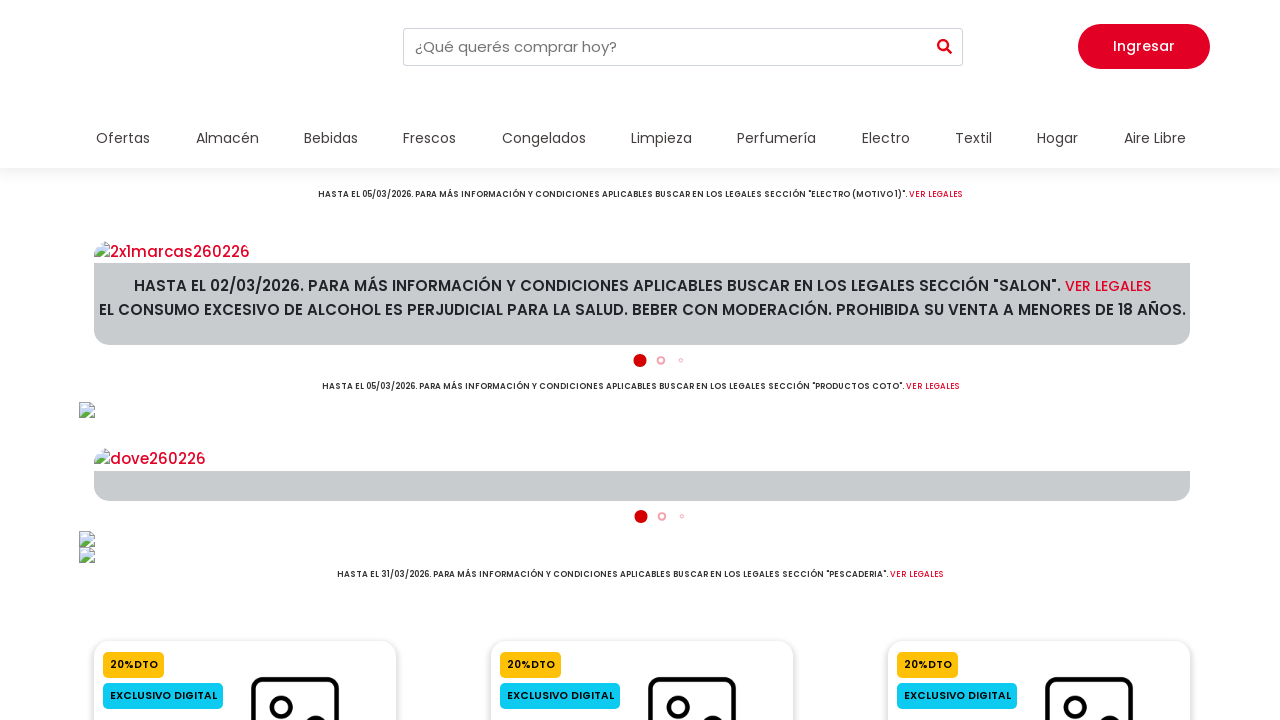

Search box appeared and became visible
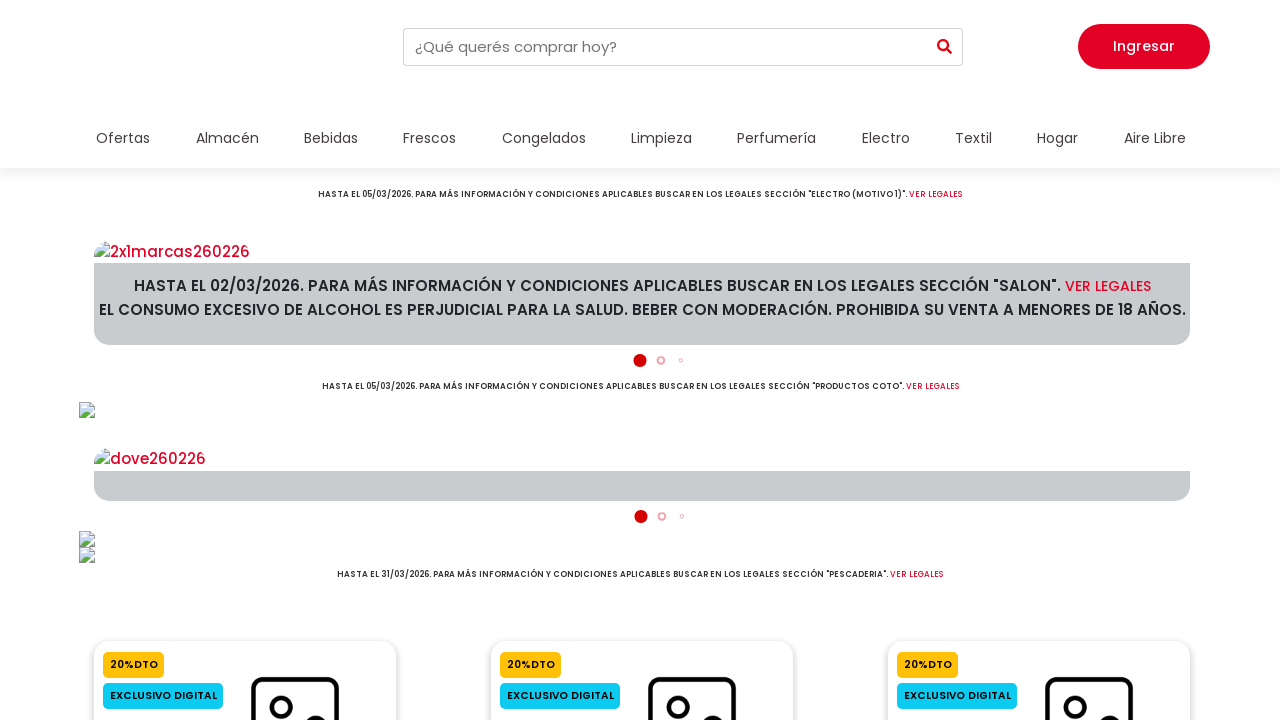

Entered 'arroz' (rice) in the search box
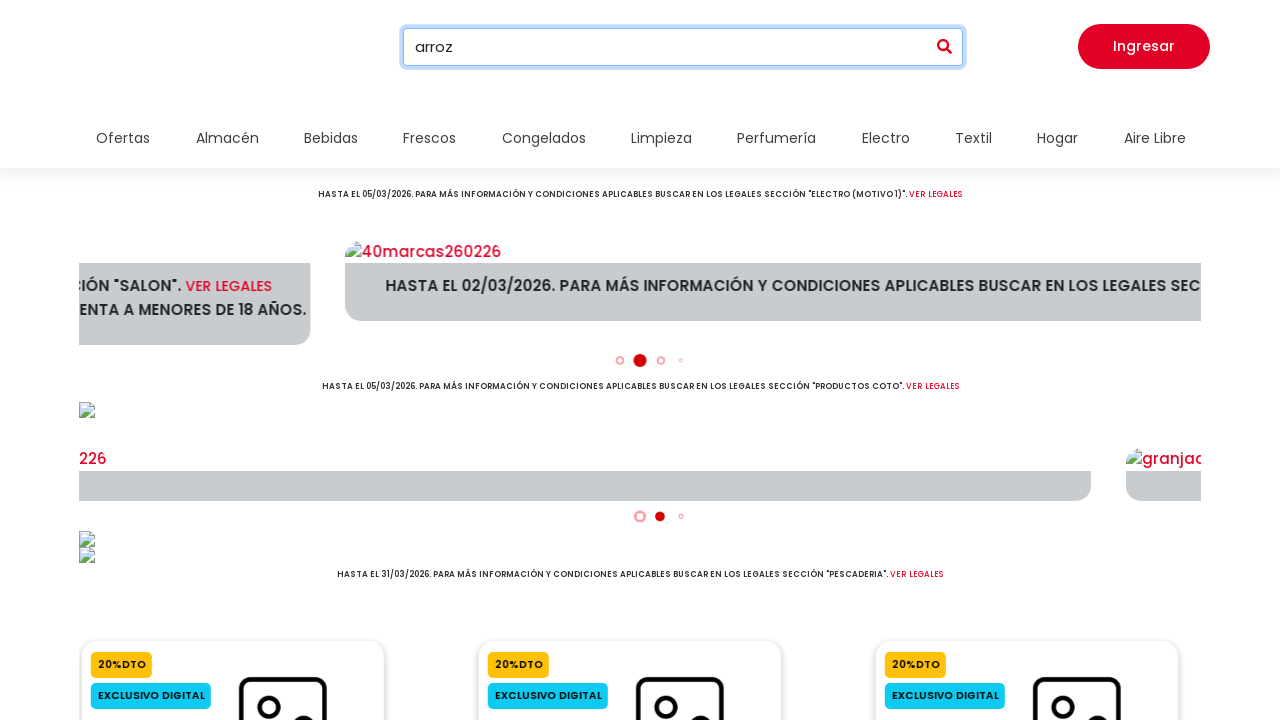

Pressed Enter to submit the search query
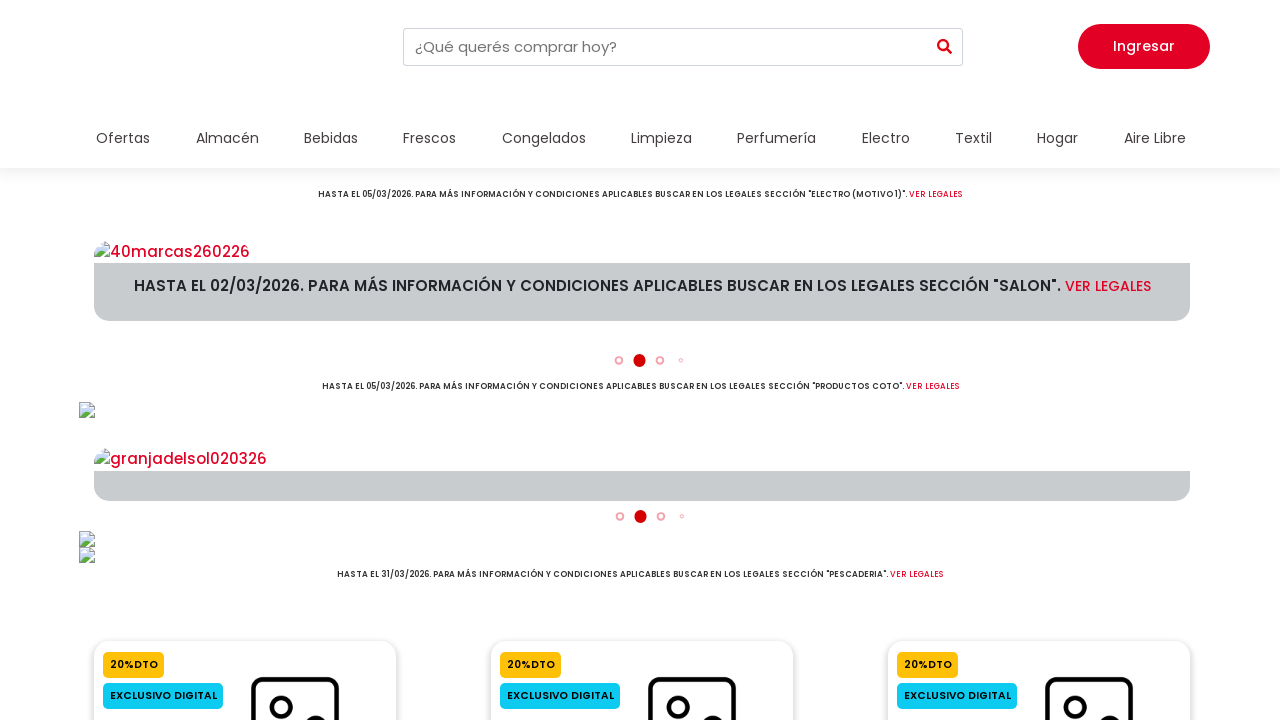

Search results page loaded successfully
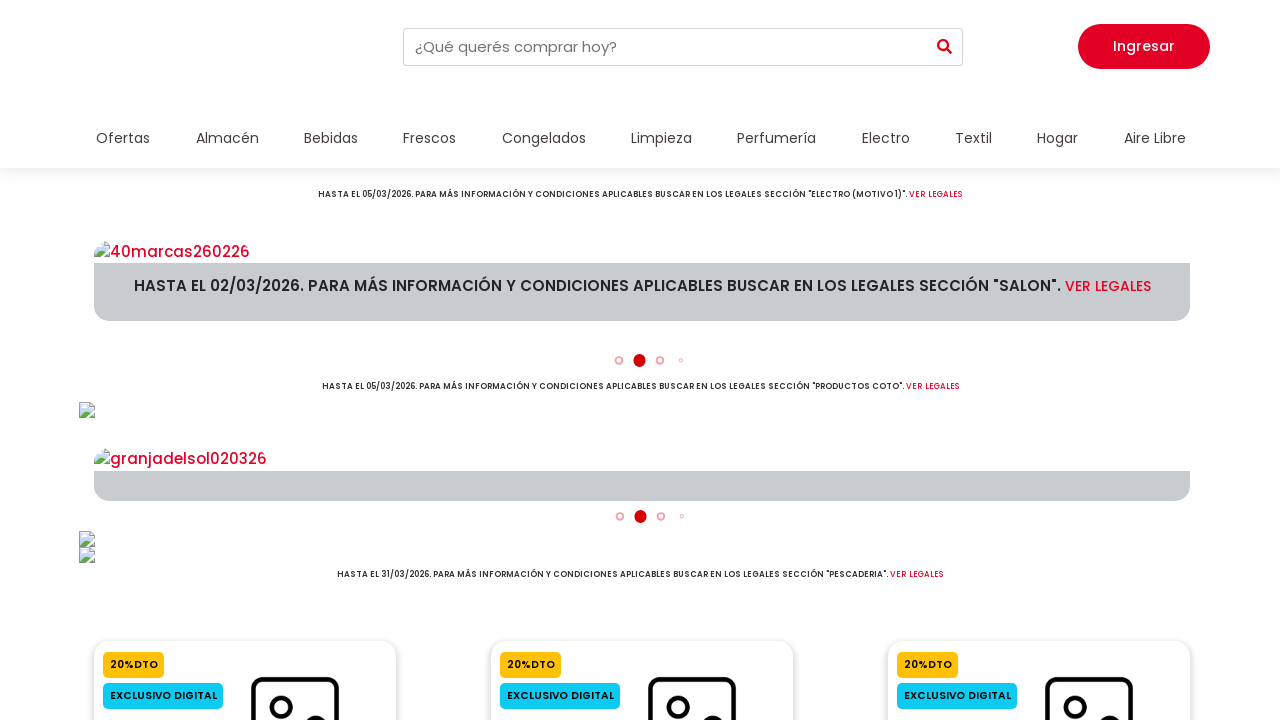

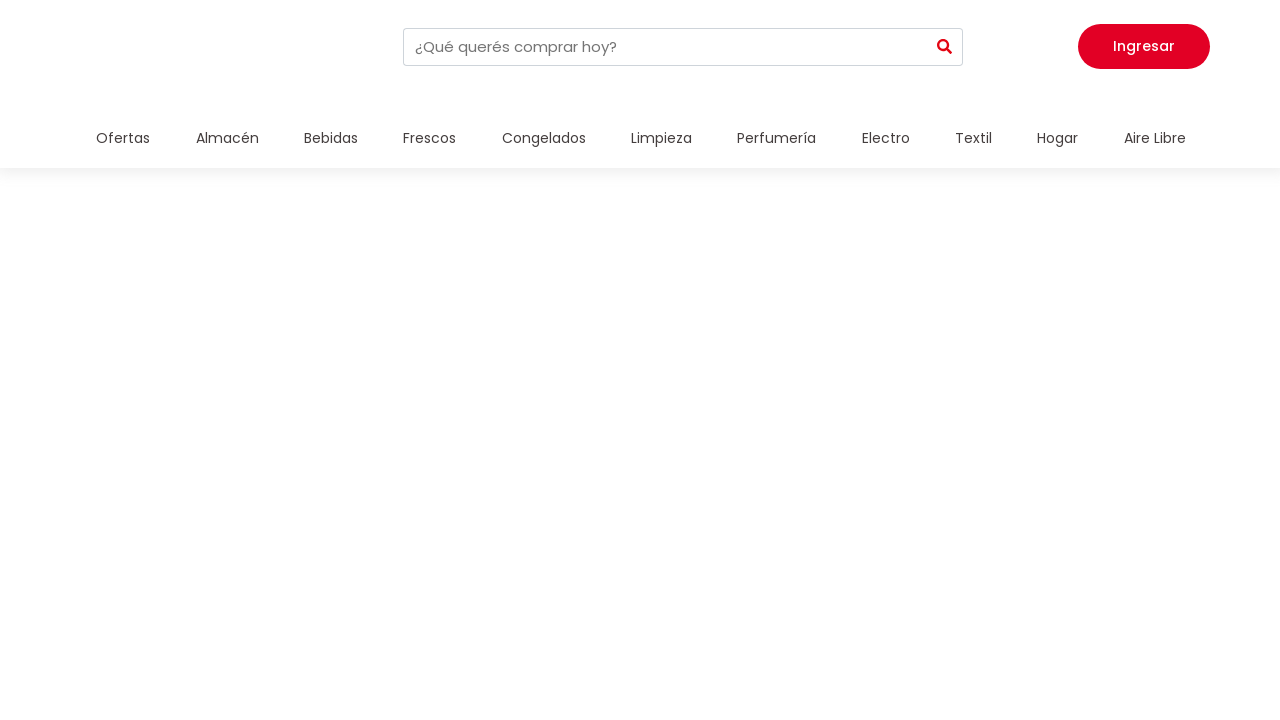